Tests multi-select dropdown by typing partial text "Gre" and confirming selection with TAB key

Starting URL: https://demoqa.com/select-menu

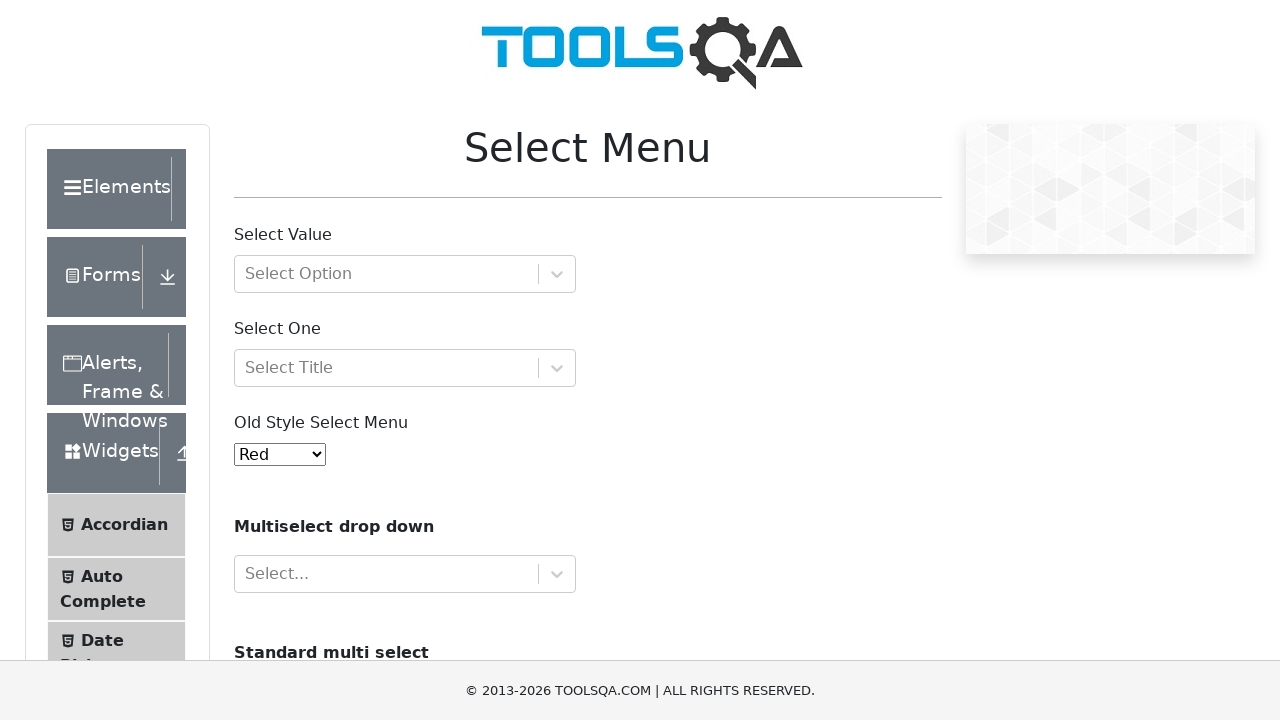

Typed 'Gre' in multi-select dropdown input field on //input[@id='react-select-4-input']
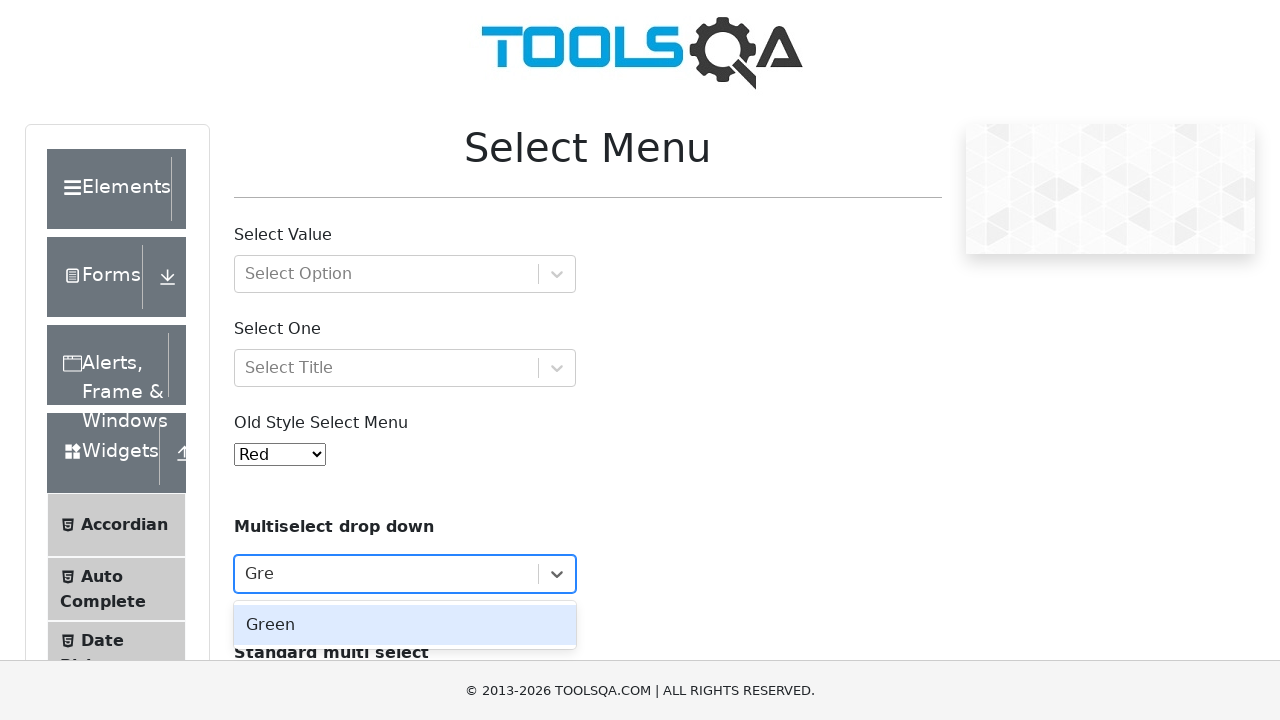

Pressed TAB key to confirm selection in multi-select dropdown on //input[@id='react-select-4-input']
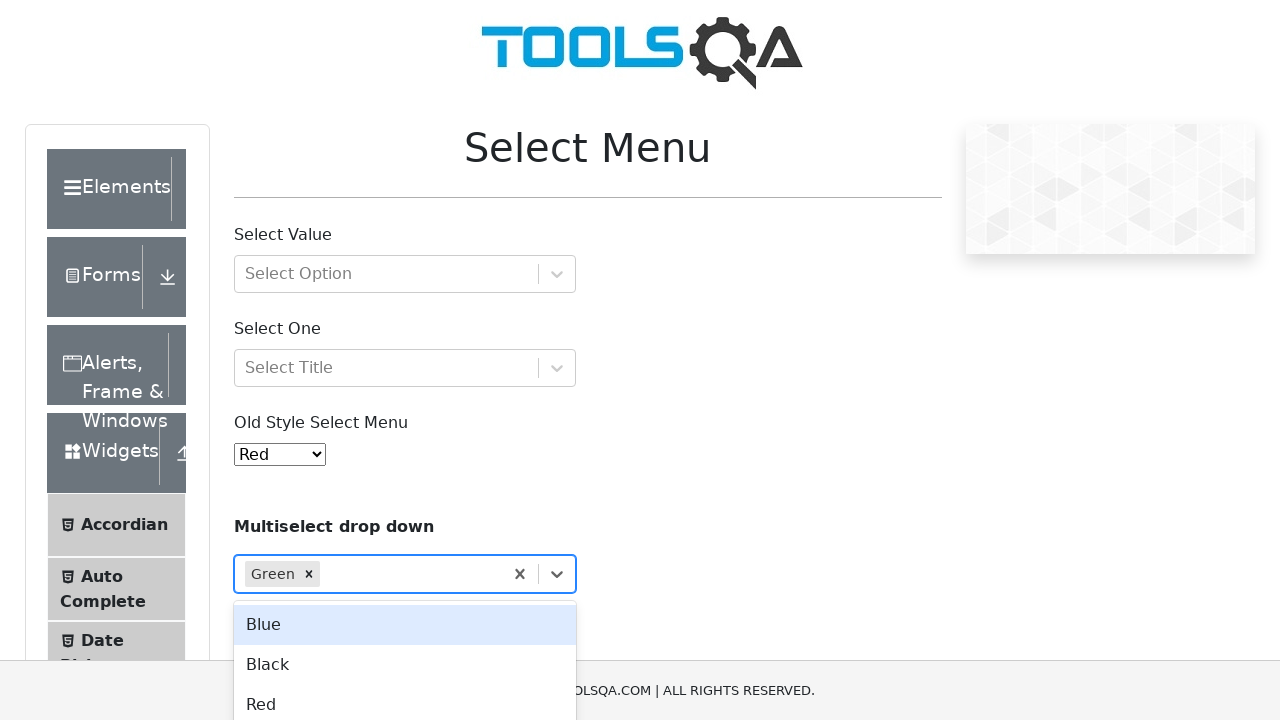

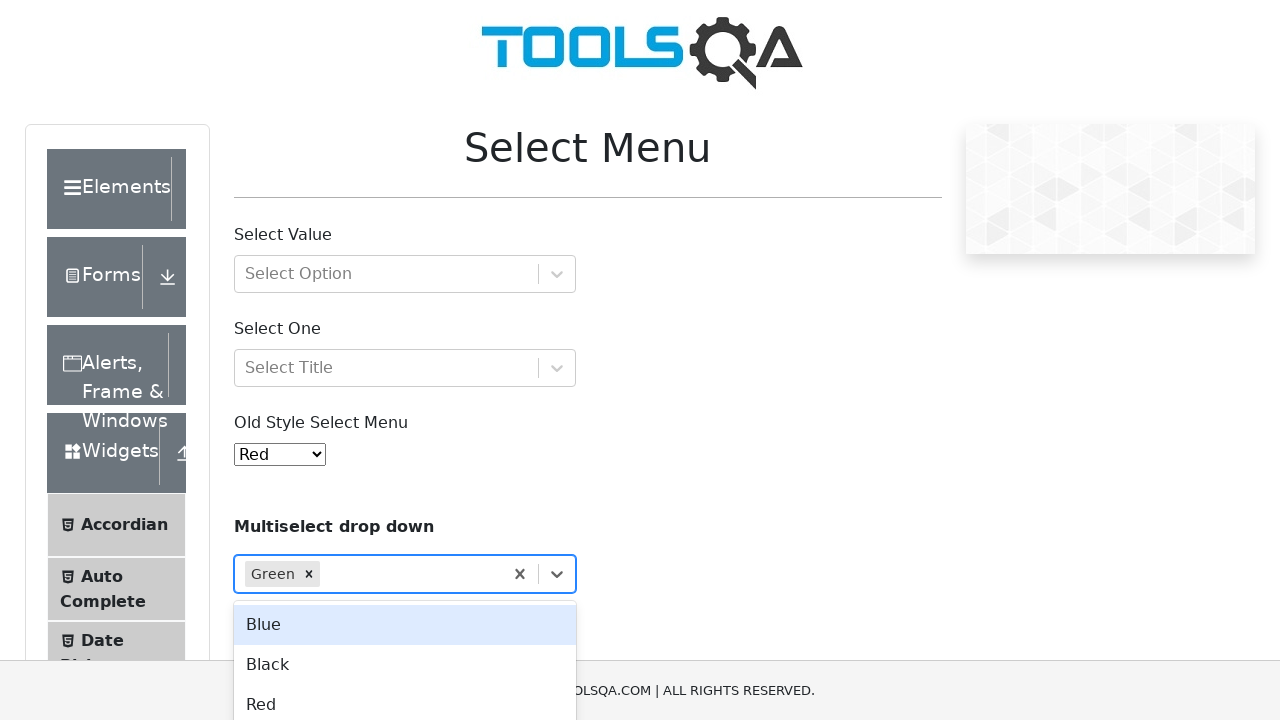